Navigates to The Internet demo site and clicks on the 10th link in the content section to access a specific example page.

Starting URL: https://the-internet.herokuapp.com/

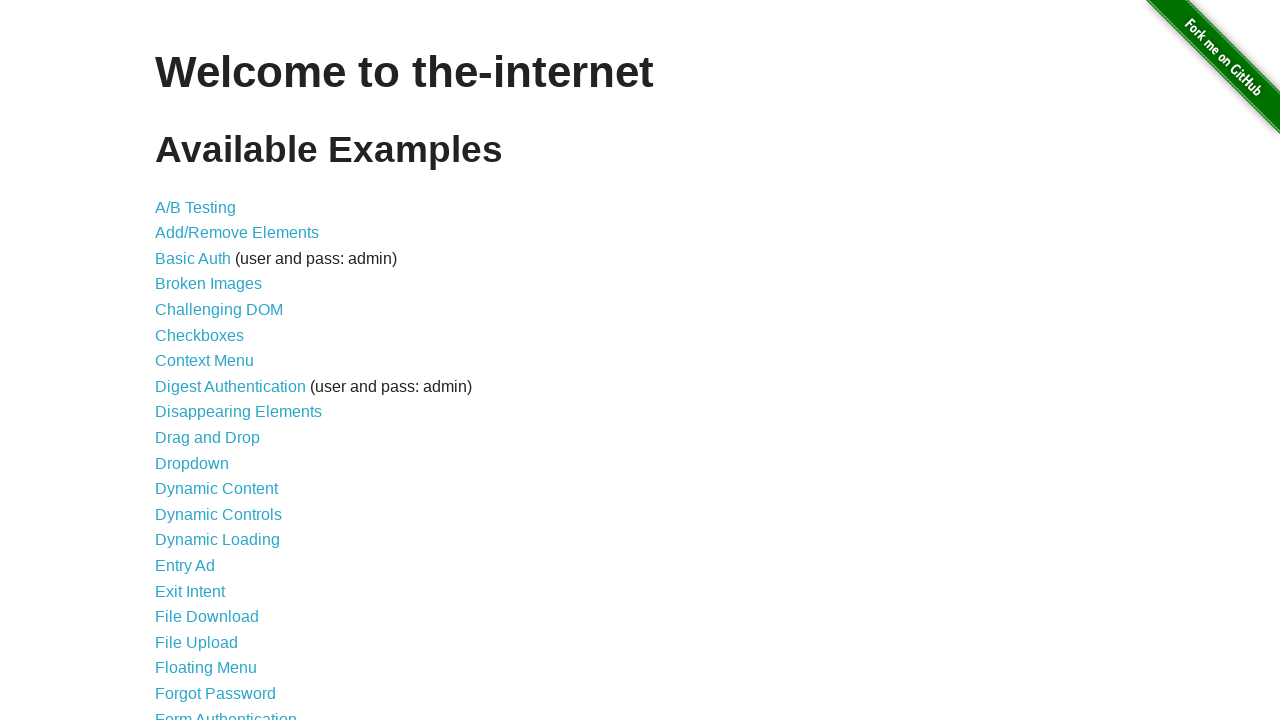

Waited for content section to load
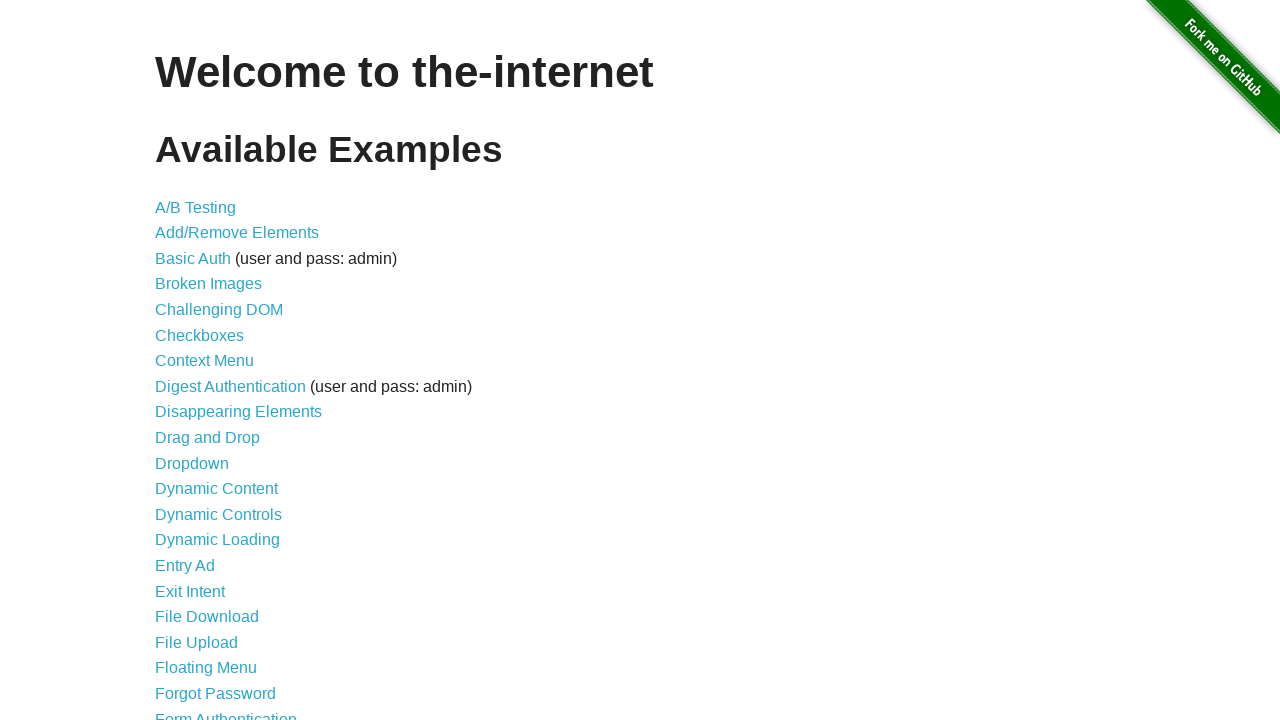

Retrieved all links from content section
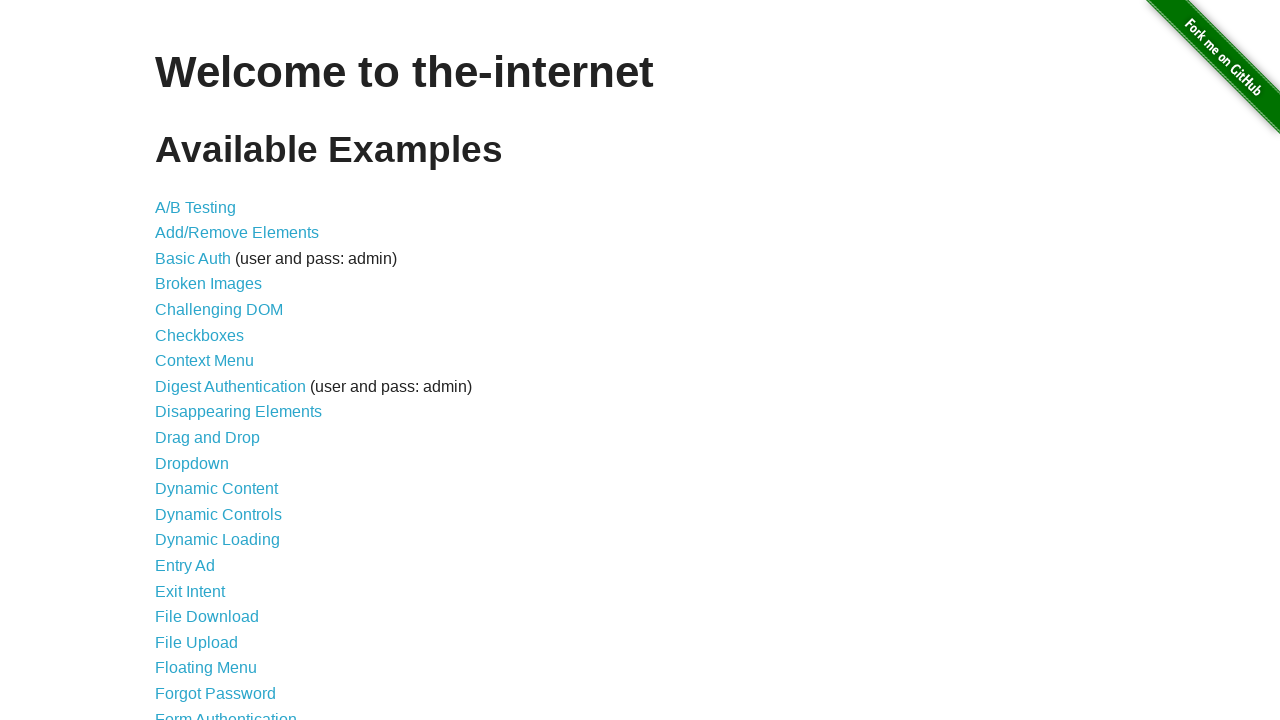

Clicked the 10th link in the content section at (208, 438) on #content a >> nth=9
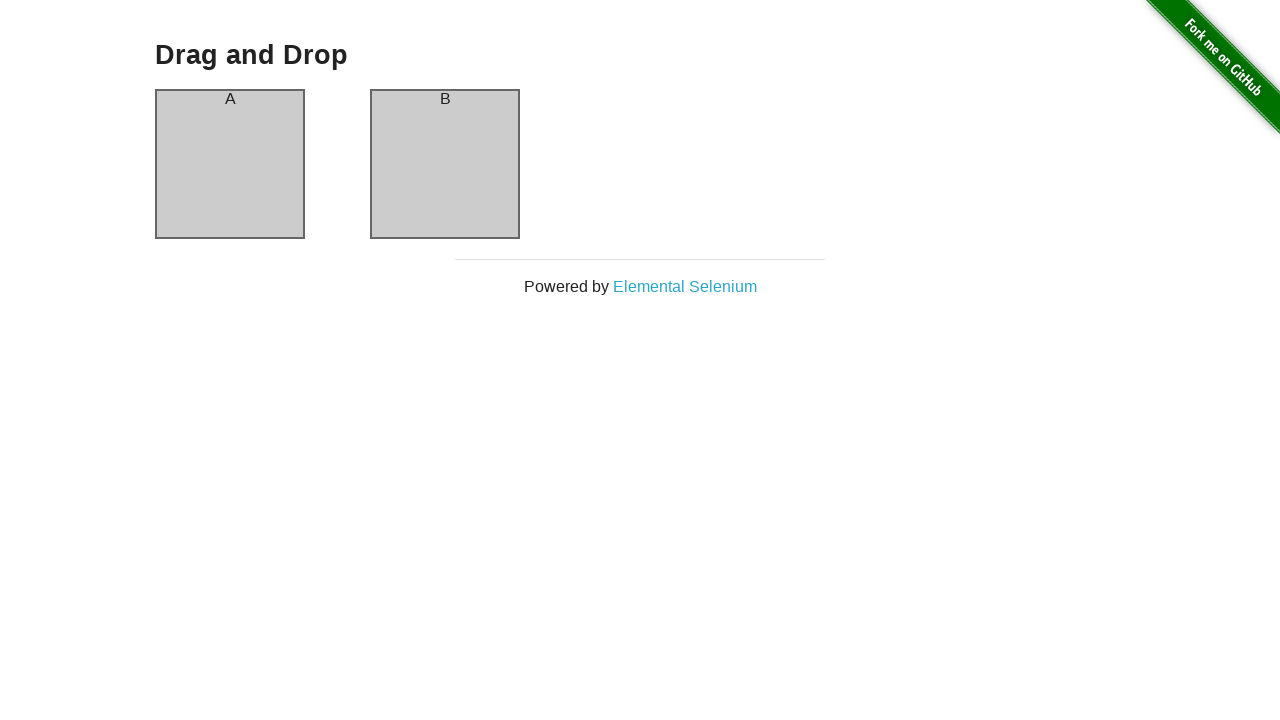

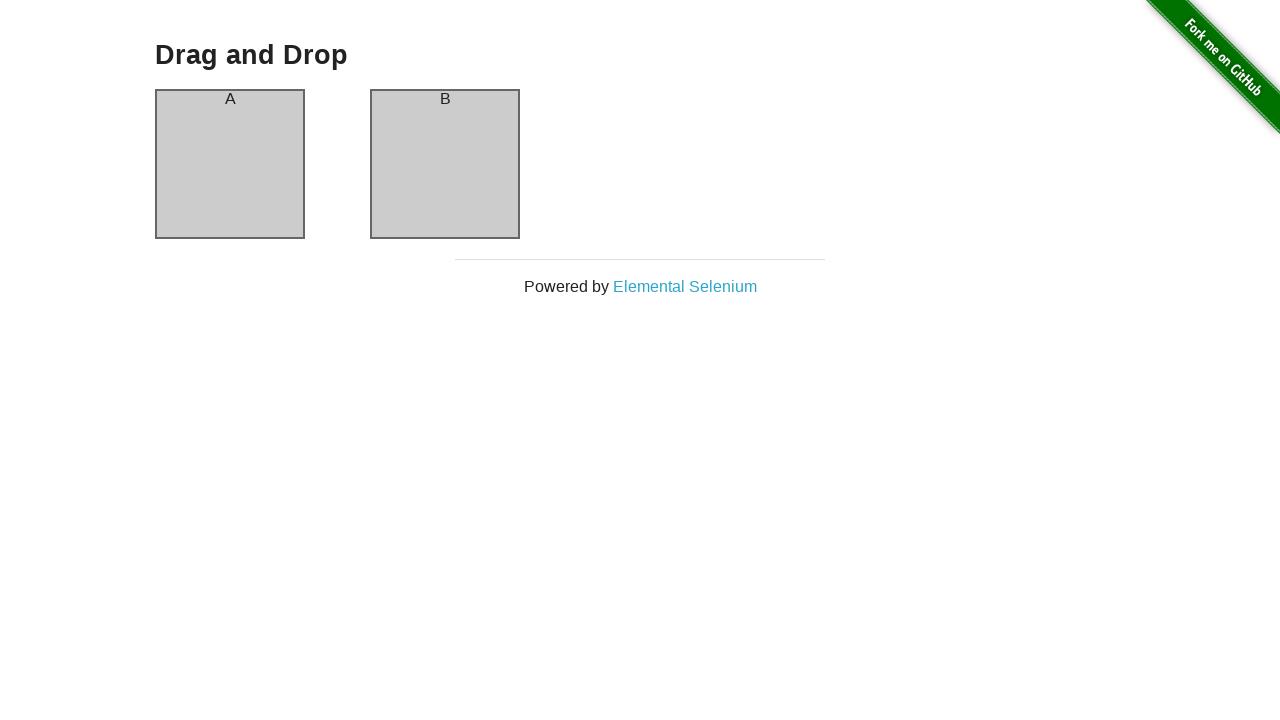